Tests navigation to ESPN homepage, verifies the page title, then navigates to NFL.com to confirm multi-page navigation works

Starting URL: http://www.espn.com/

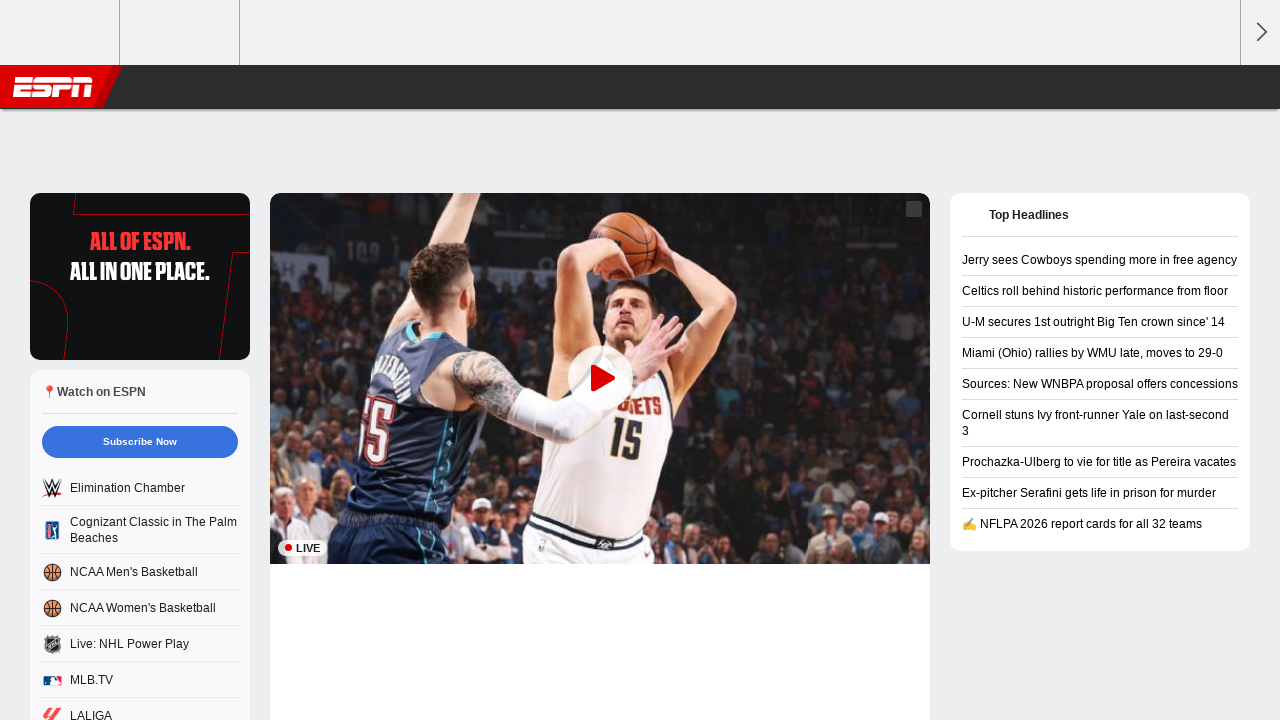

Waited for ESPN homepage to load (domcontentloaded)
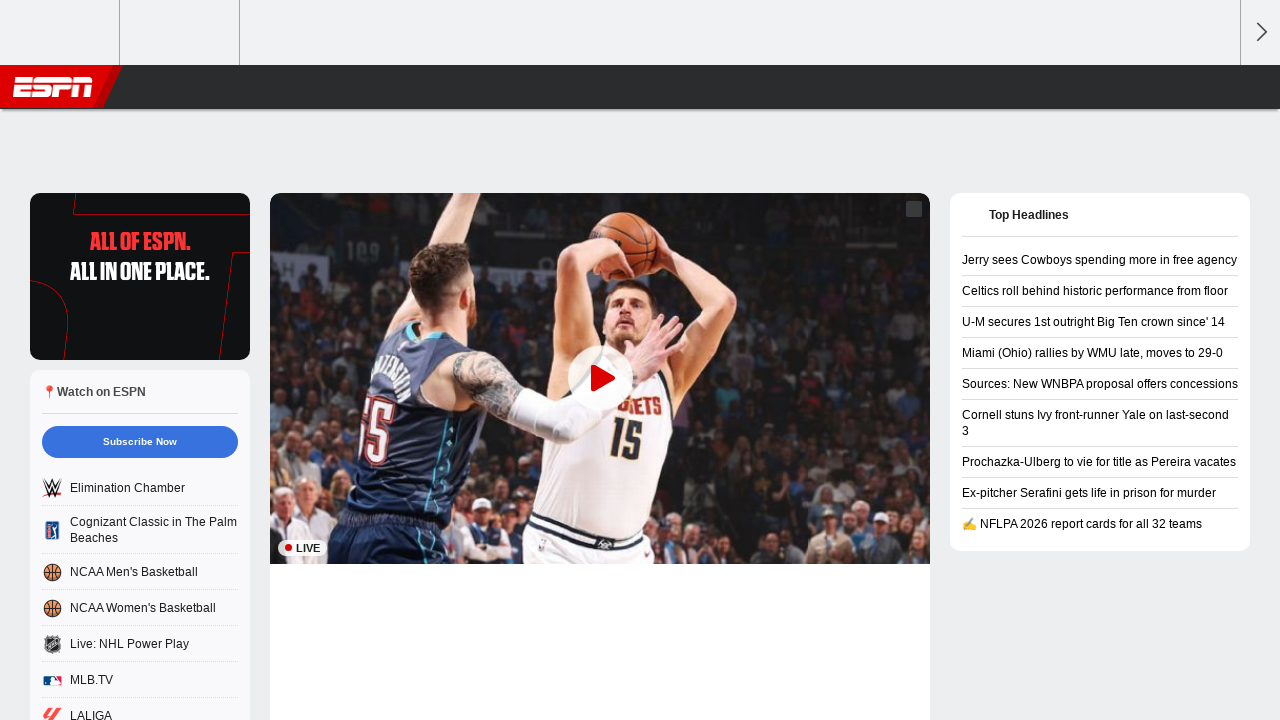

Retrieved page title: ESPN - Serving Sports Fans. Anytime. Anywhere.
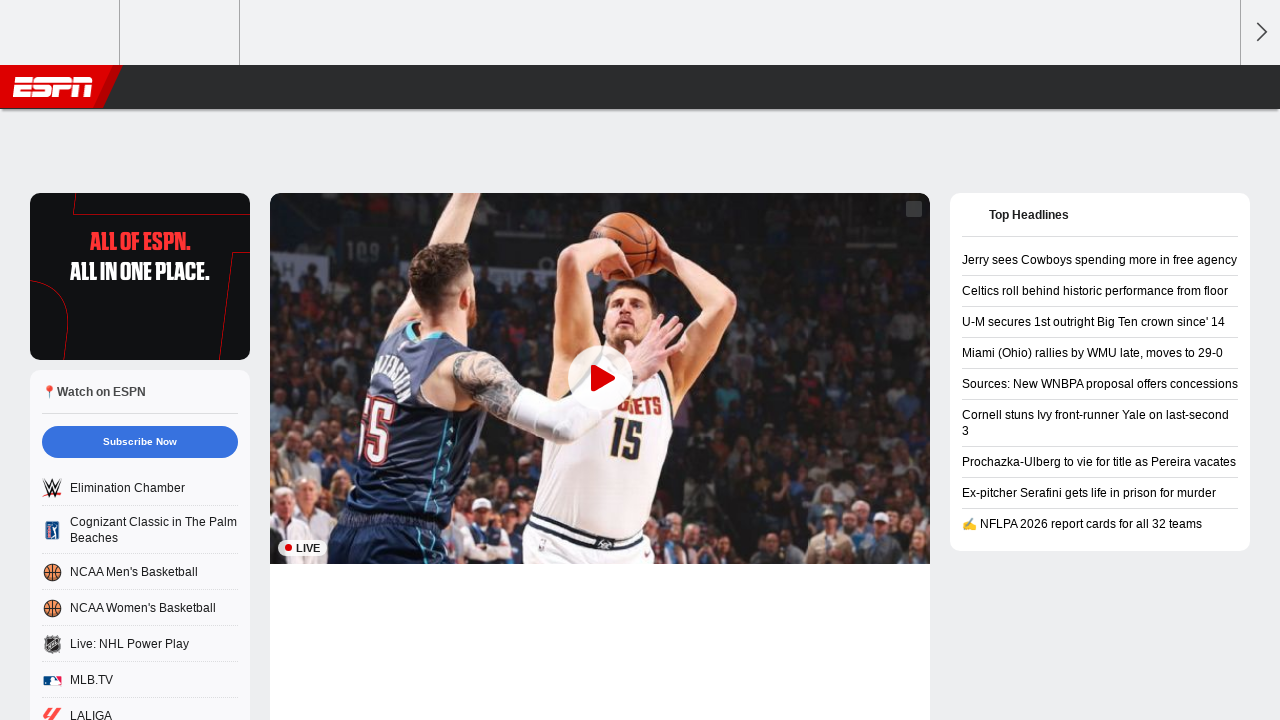

Verified page title matches expected value: False
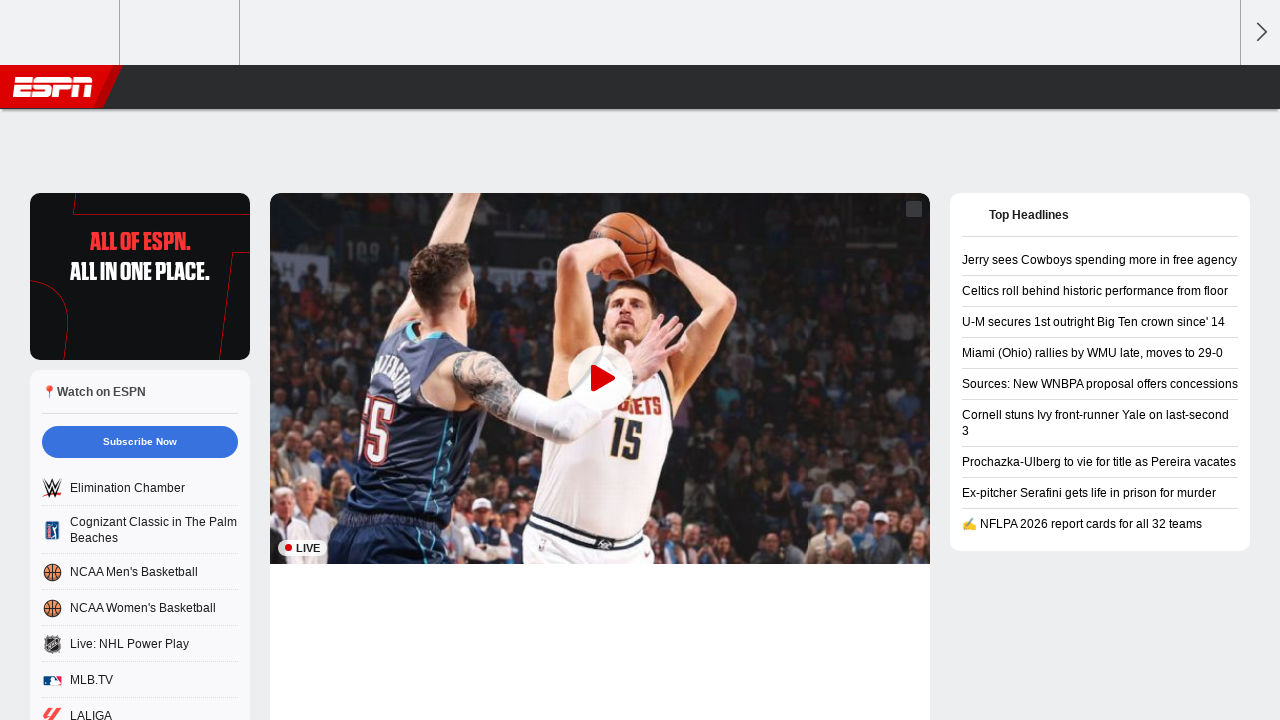

Completed ESPN homepage verification
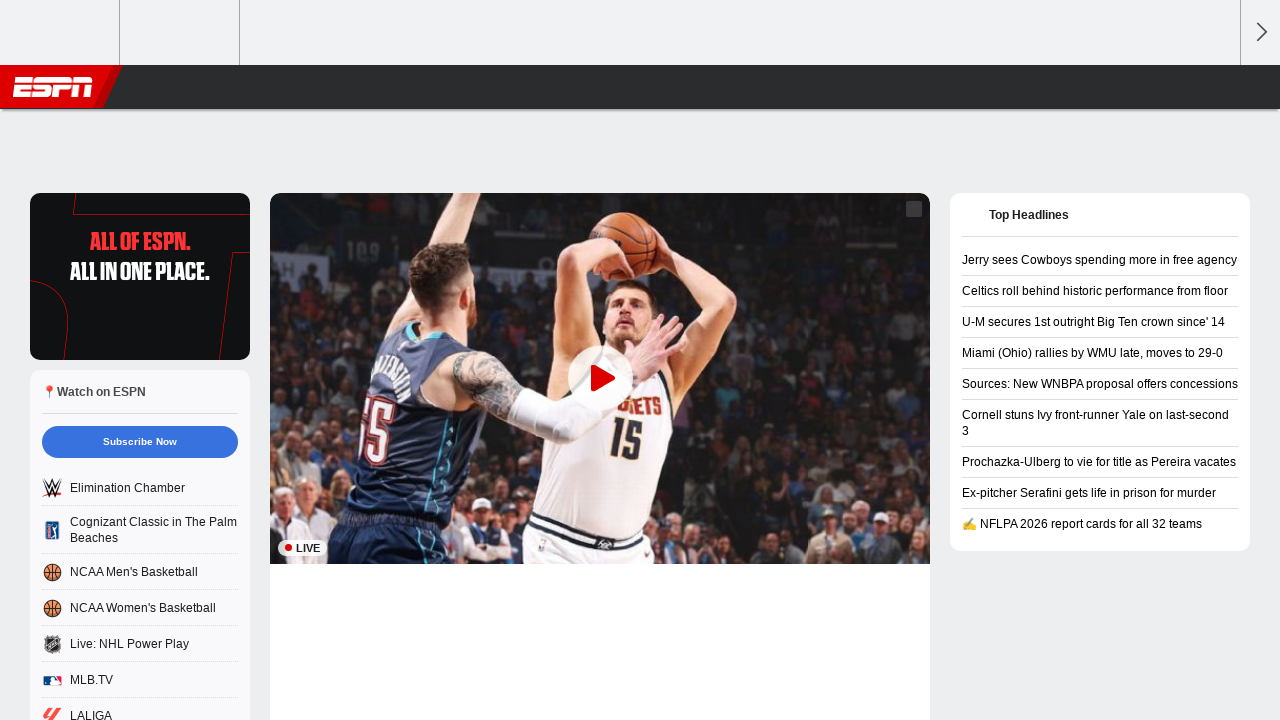

Navigated to NFL.com
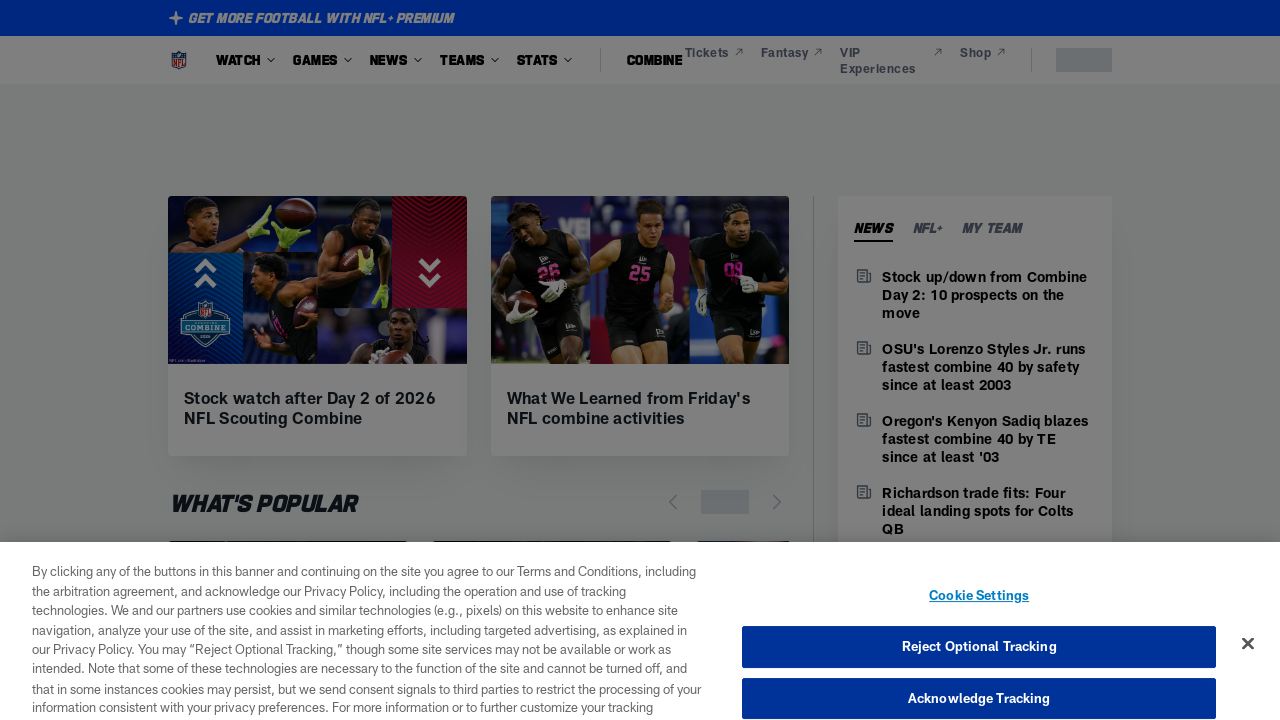

Waited for NFL.com homepage to load (domcontentloaded)
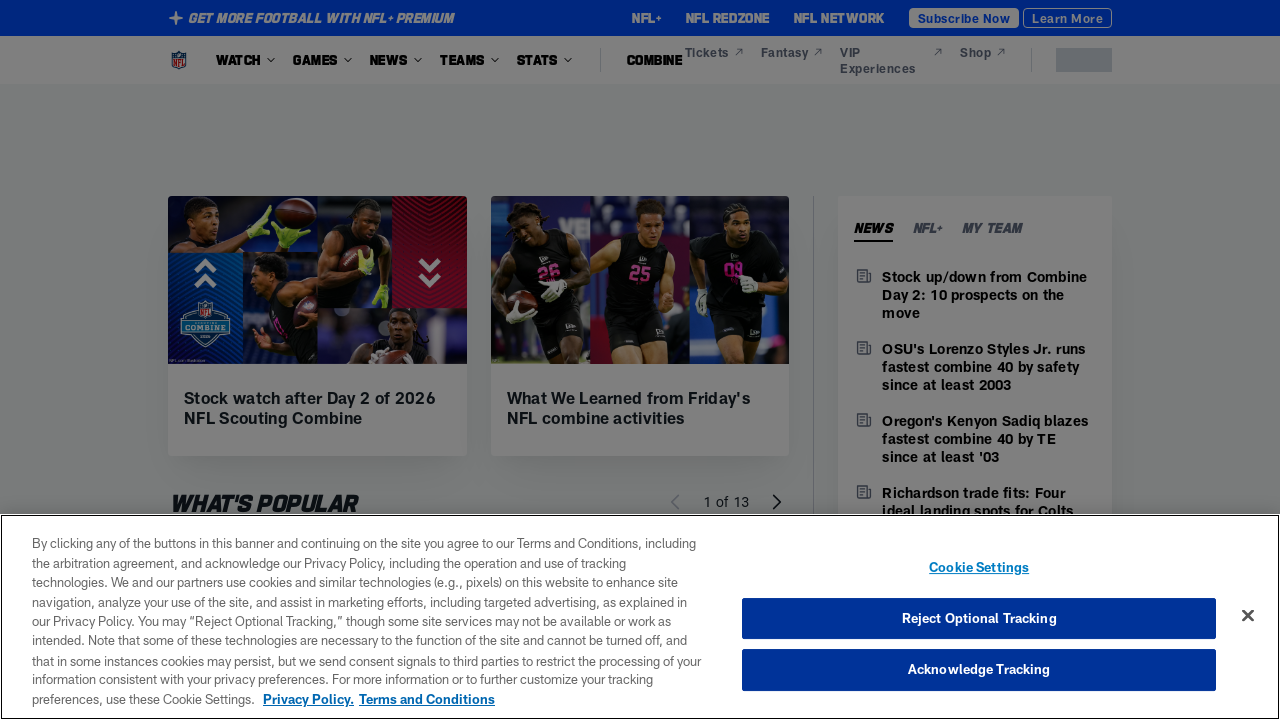

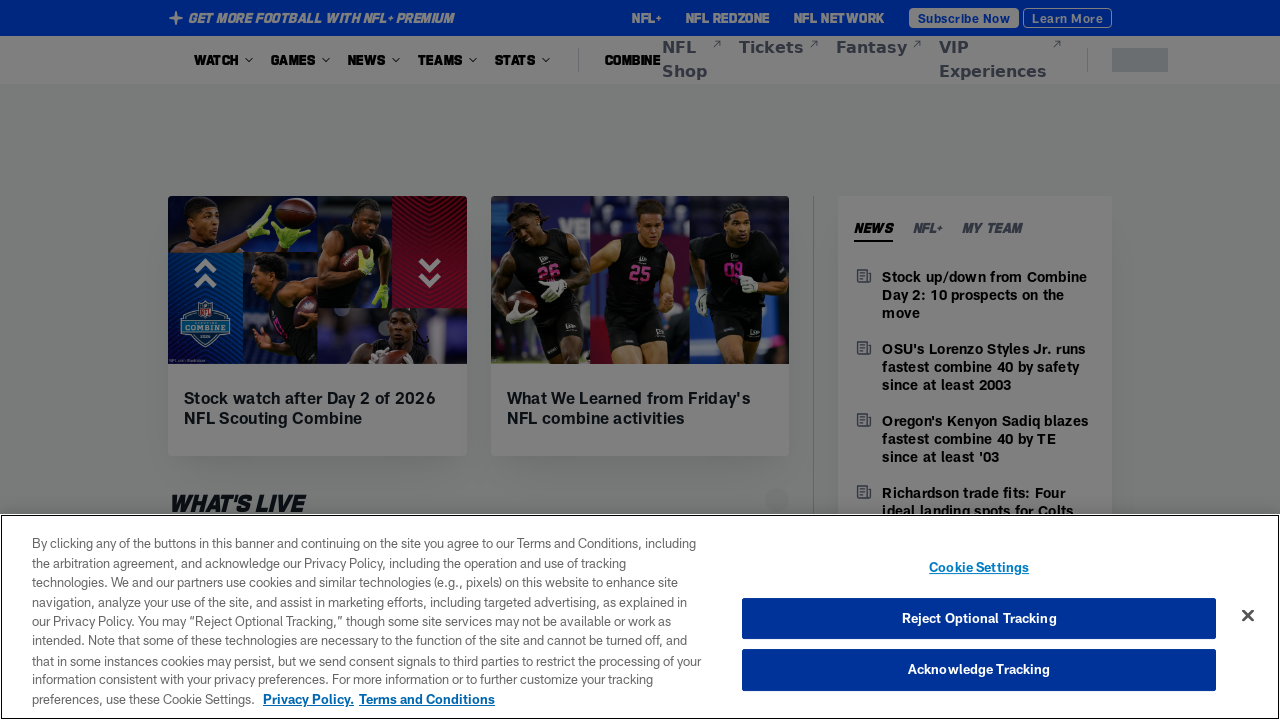